Tests adding todo items to the list by filling the input field and pressing Enter, then verifying the items appear in the list.

Starting URL: https://demo.playwright.dev/todomvc

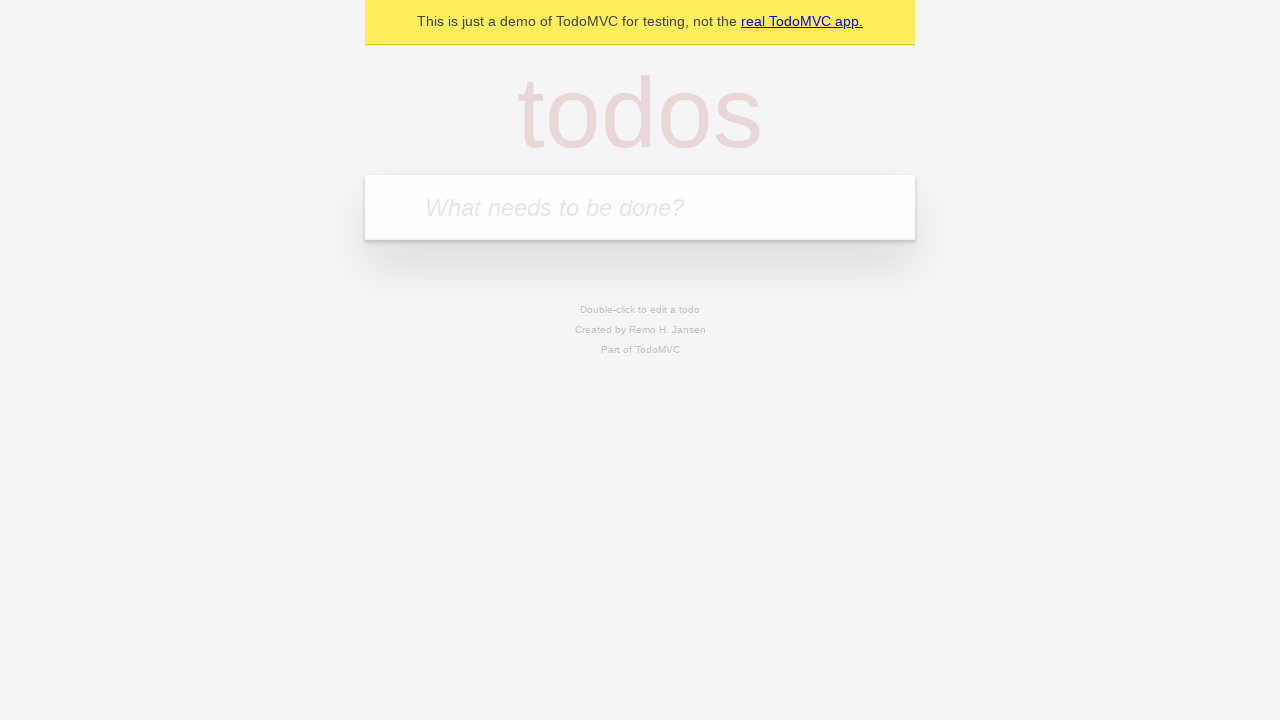

Filled todo input with 'buy some cheese' on internal:attr=[placeholder="What needs to be done?"i]
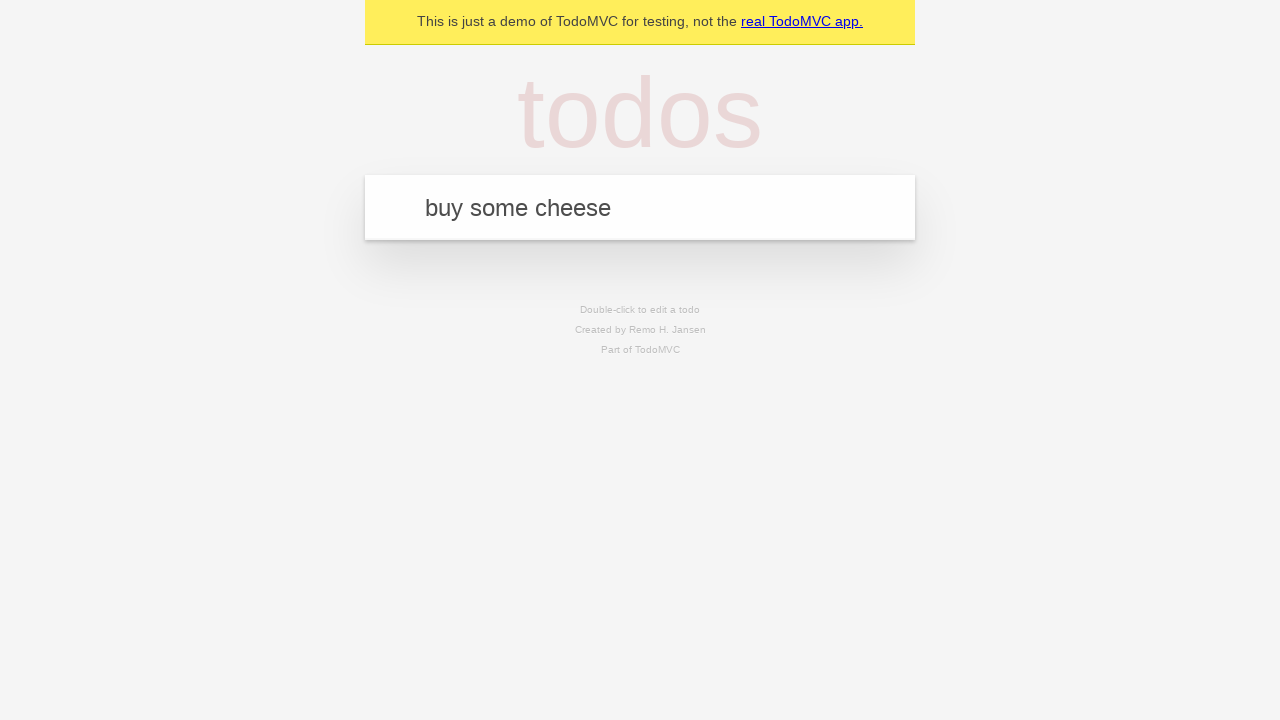

Pressed Enter to add first todo item on internal:attr=[placeholder="What needs to be done?"i]
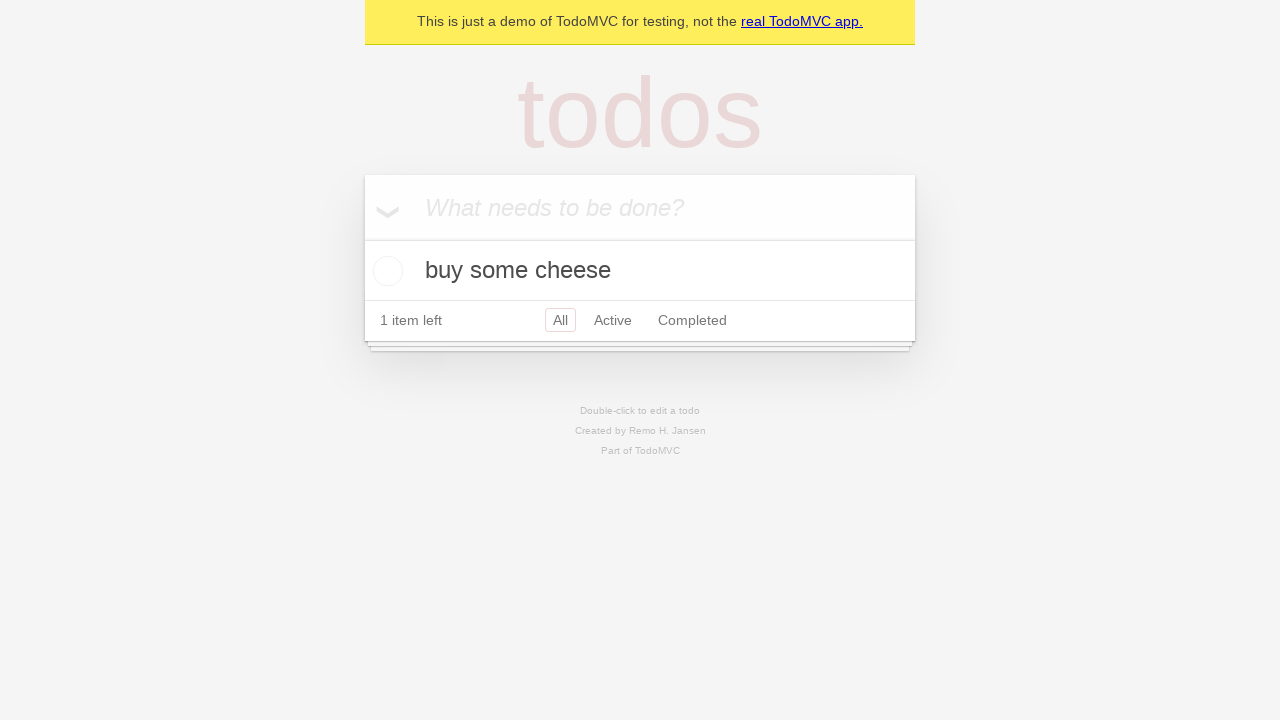

Waited for first todo item to appear in the list
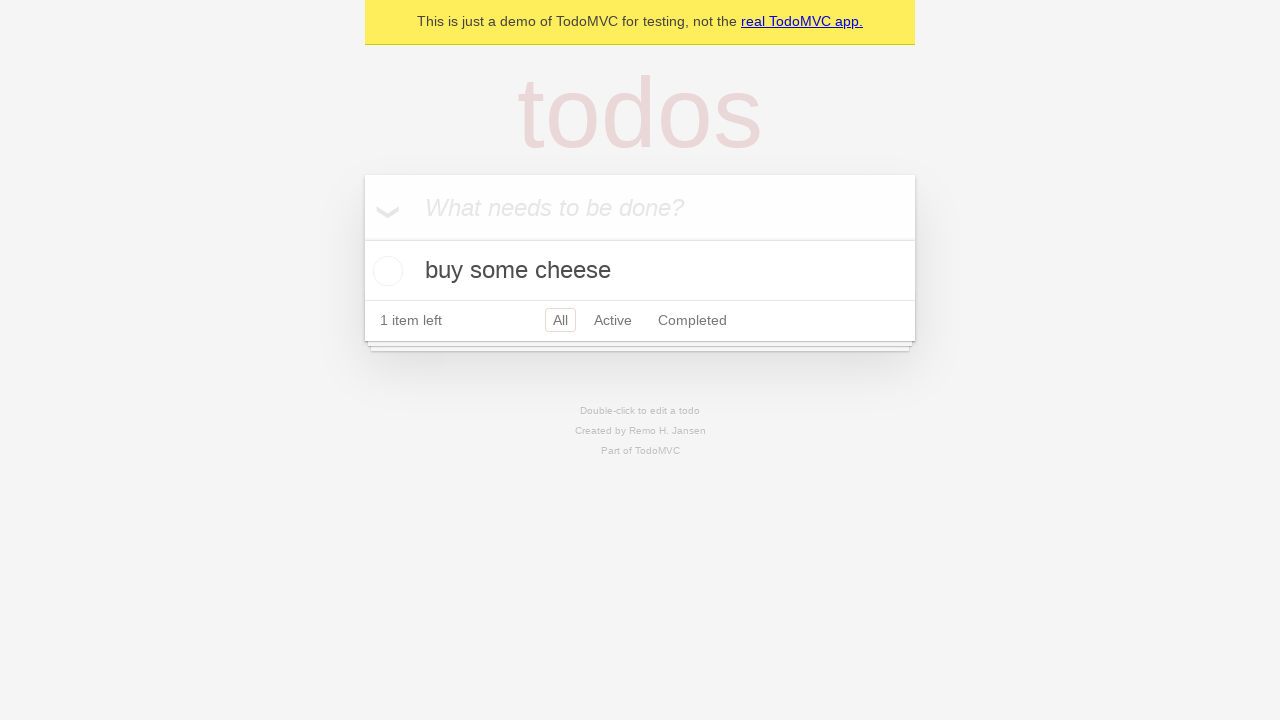

Filled todo input with 'feed the cat' on internal:attr=[placeholder="What needs to be done?"i]
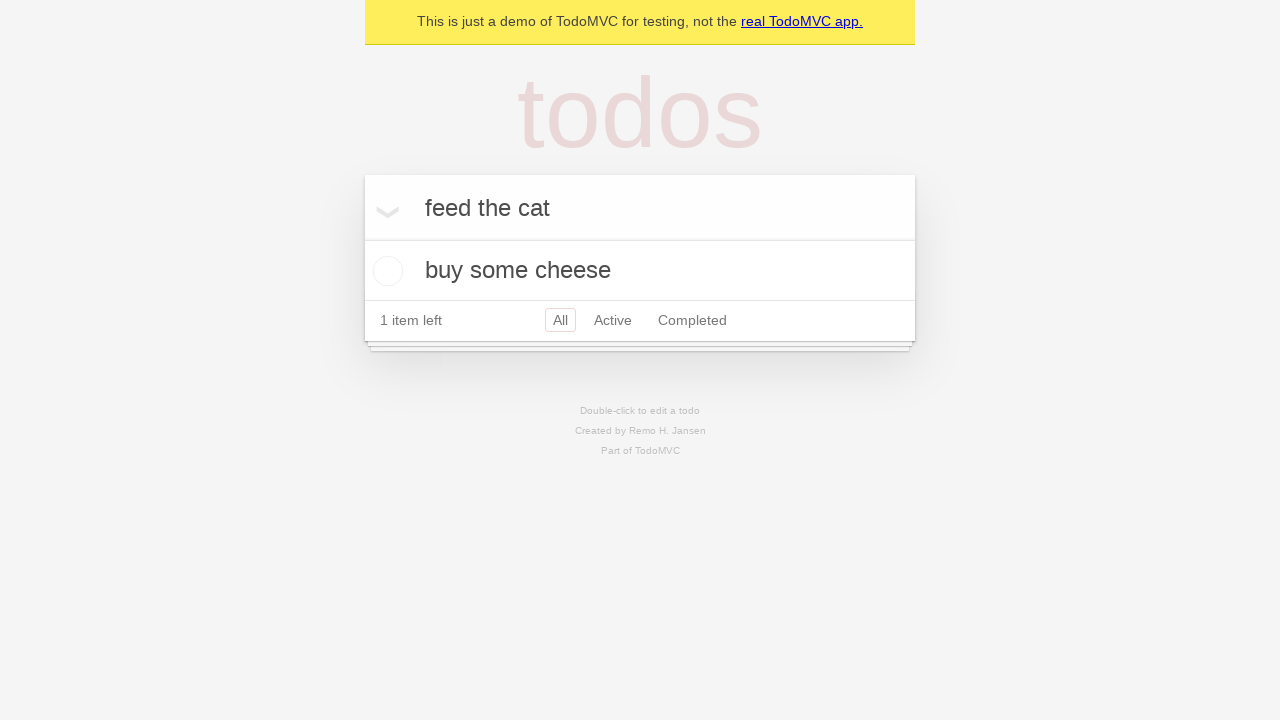

Pressed Enter to add second todo item on internal:attr=[placeholder="What needs to be done?"i]
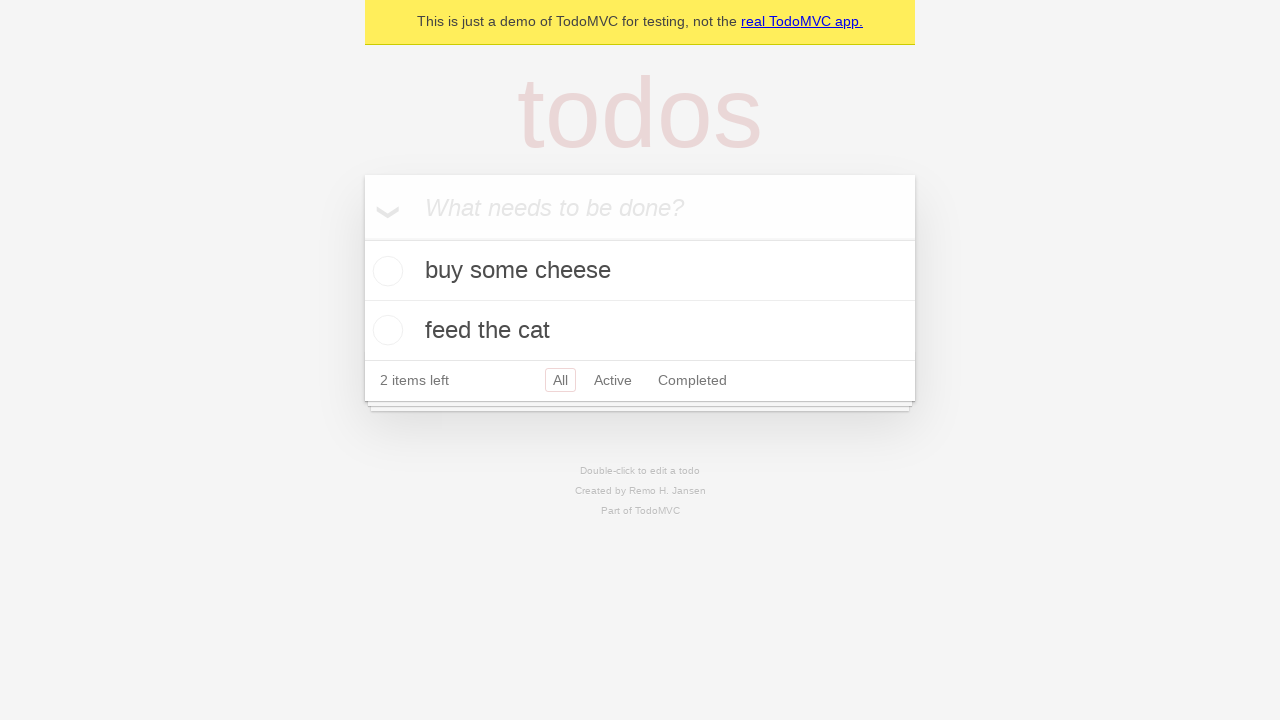

Waited for second todo item to appear in the list
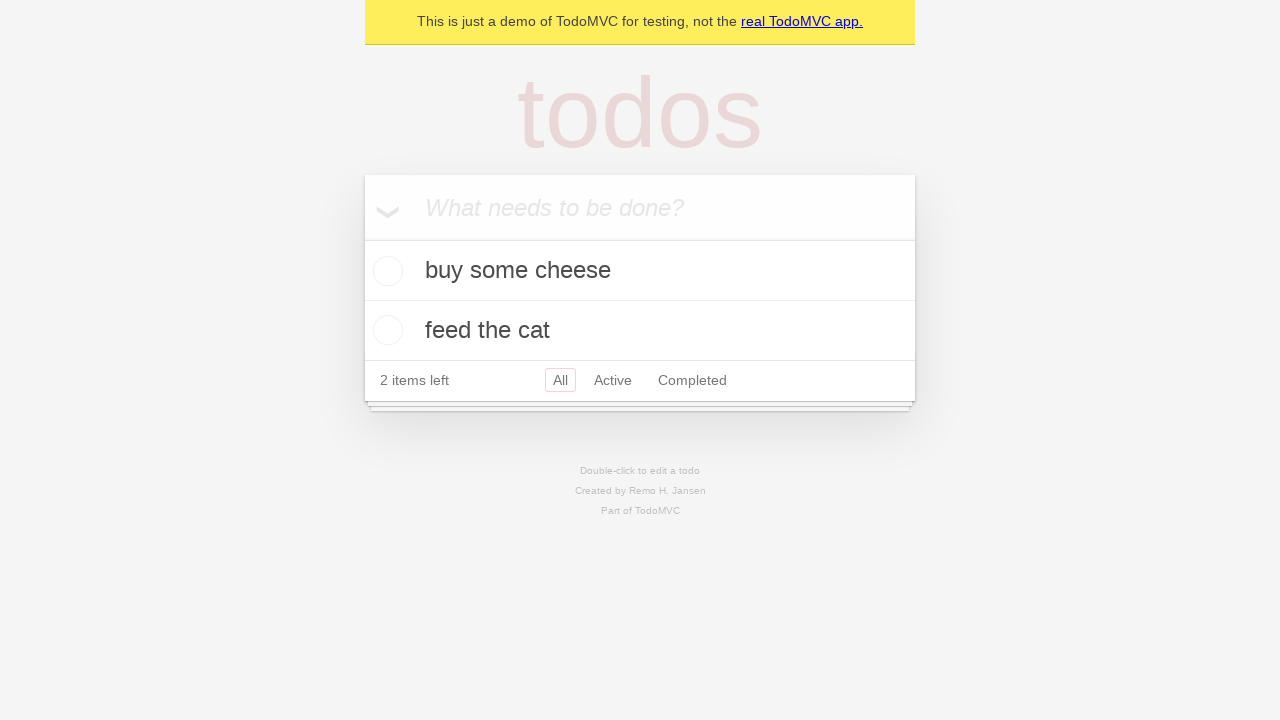

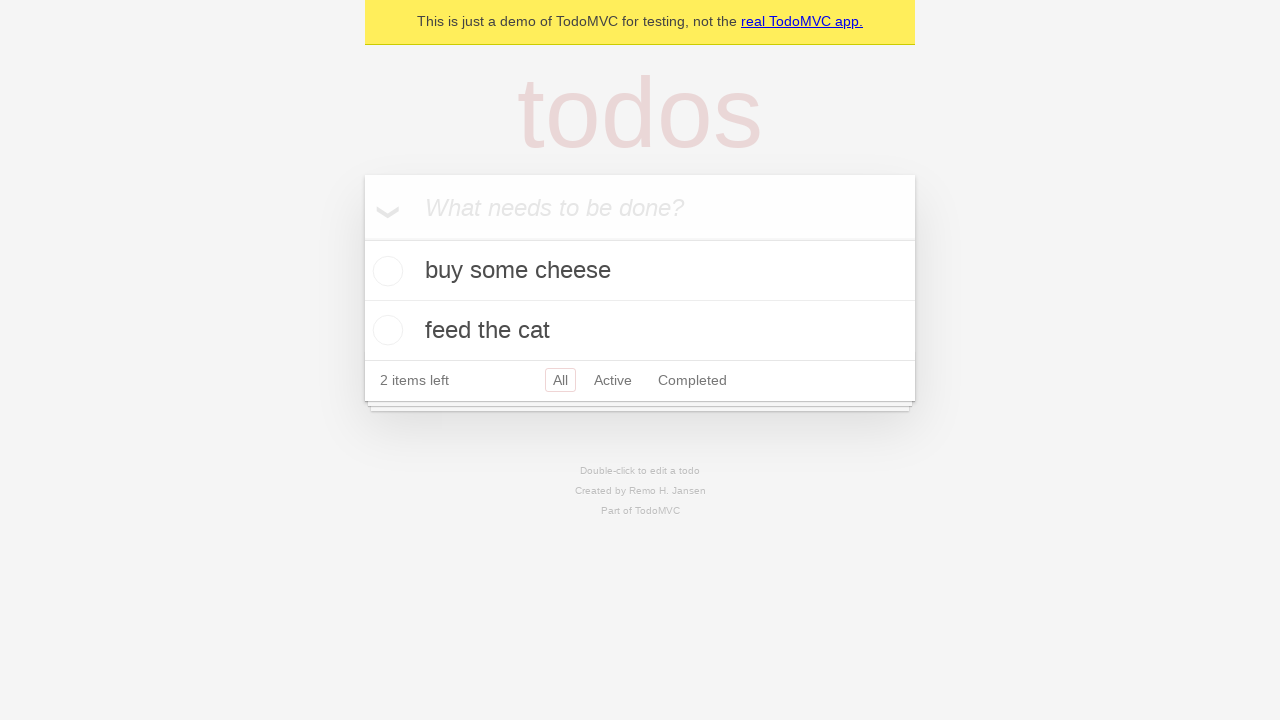